Tests auto-waiting with array methods by clicking an AJAX trigger button and waiting for the element to be attached before reading all text contents

Starting URL: http://uitestingplayground.com/ajax

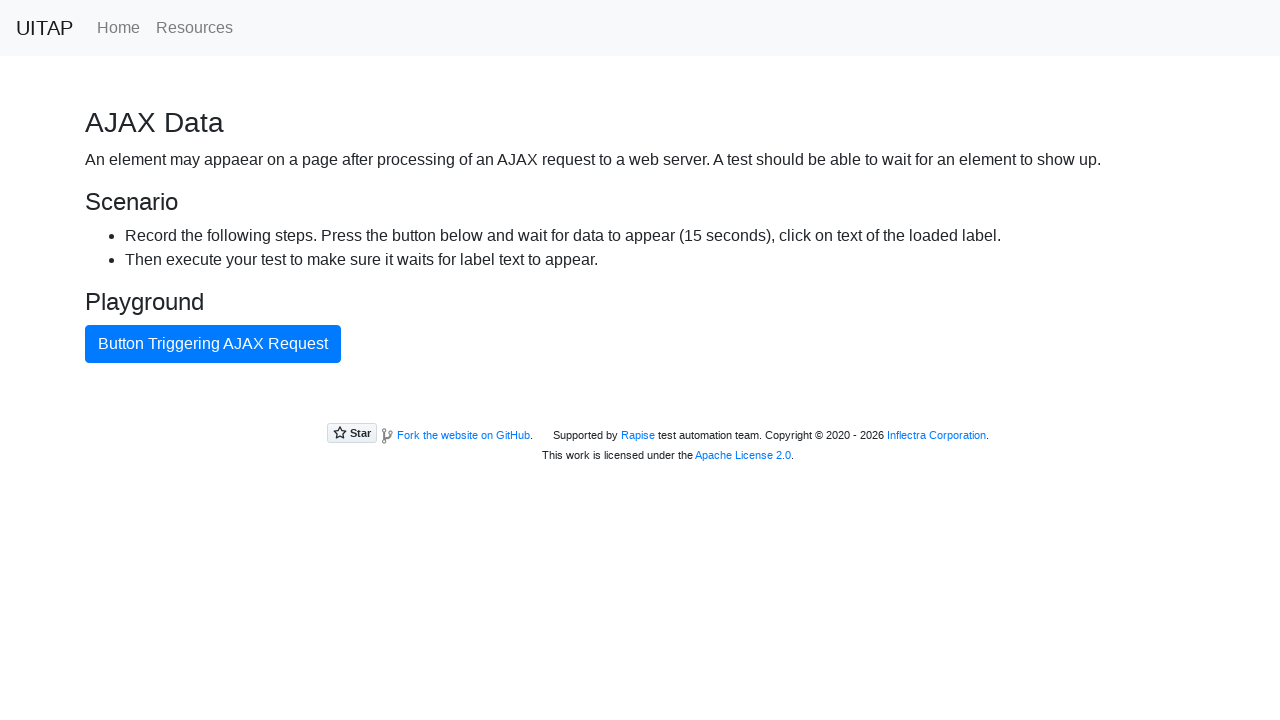

Clicked button triggering AJAX request at (213, 344) on internal:text="Button Triggering AJAX Request"i
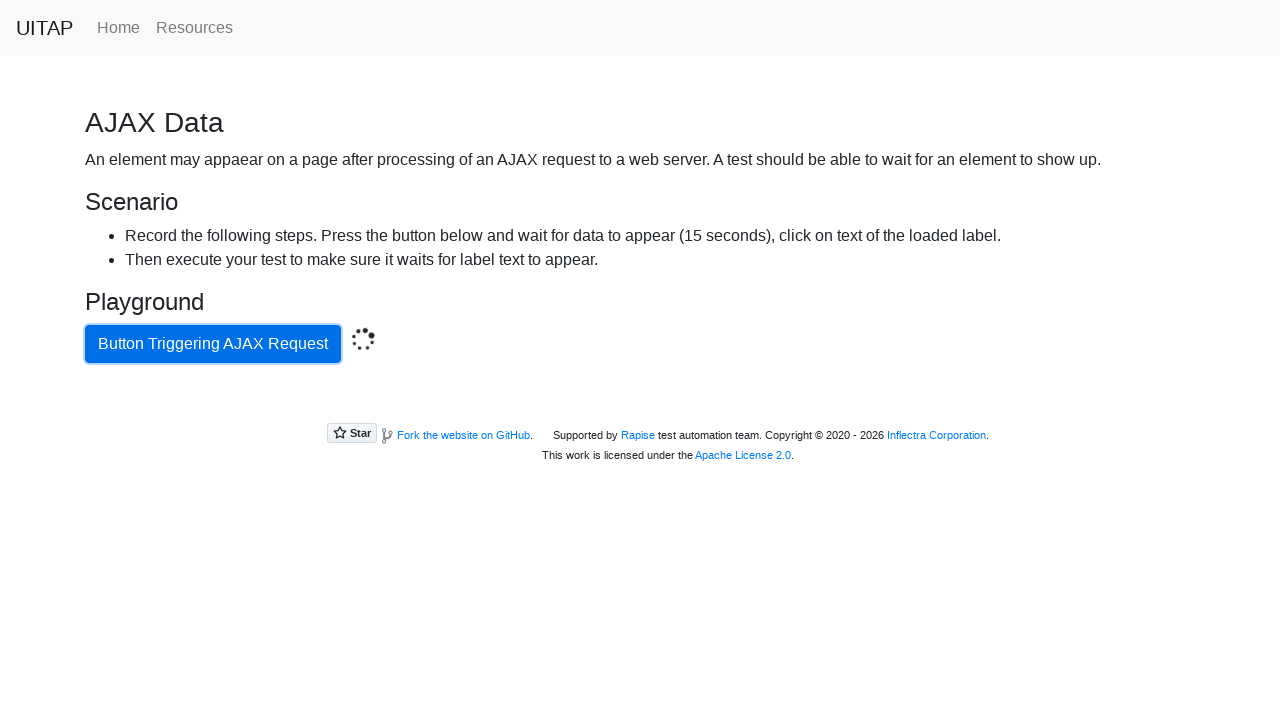

Success element attached to DOM
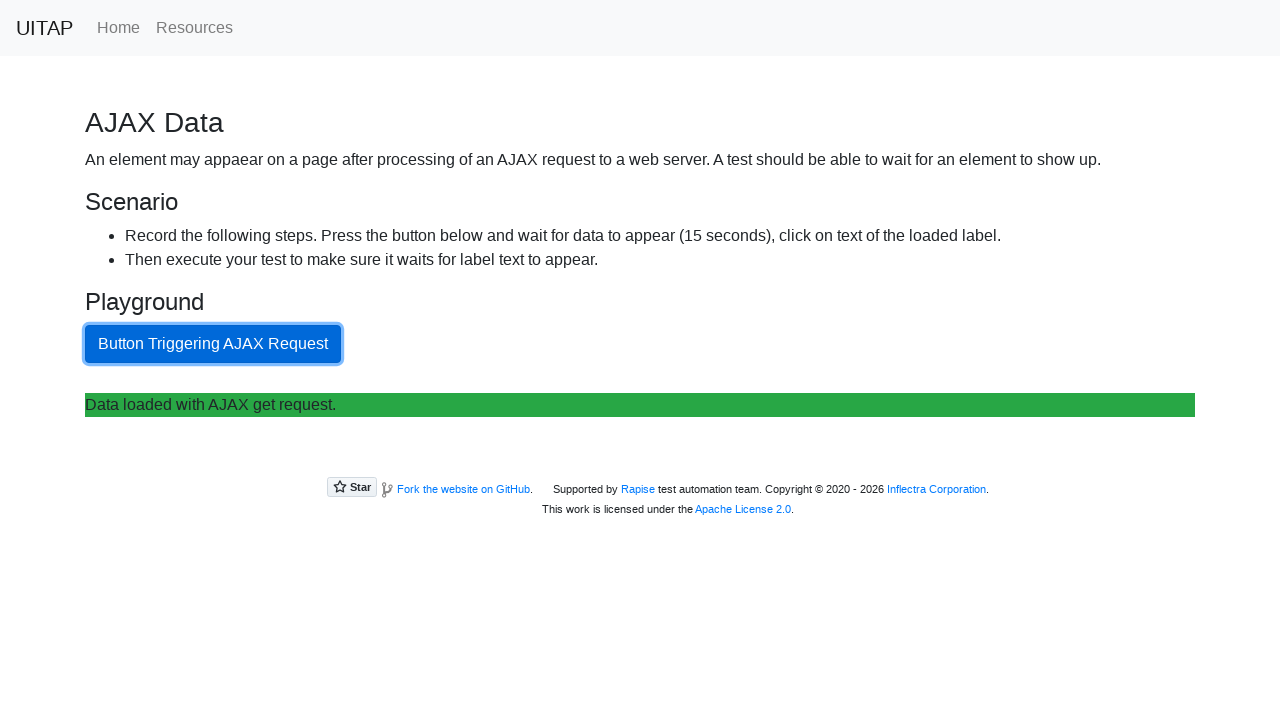

Retrieved all text contents from success element
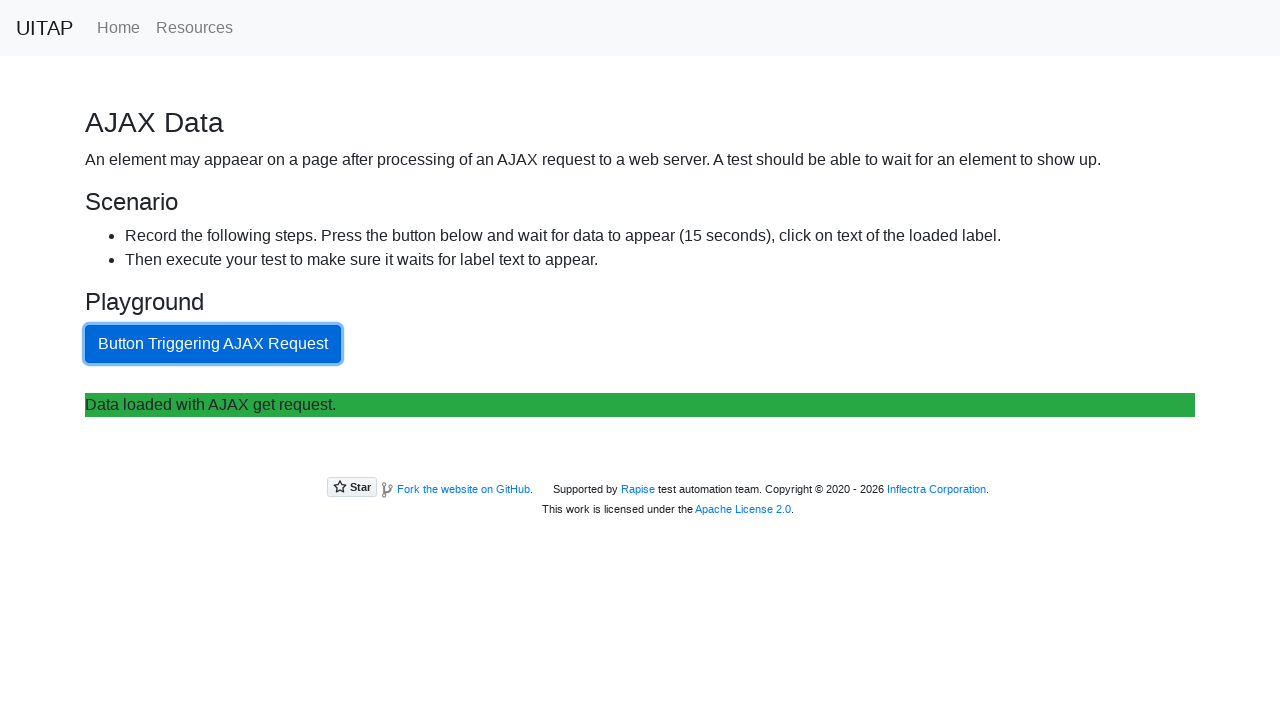

Verified 'Data loaded' text is present in success element
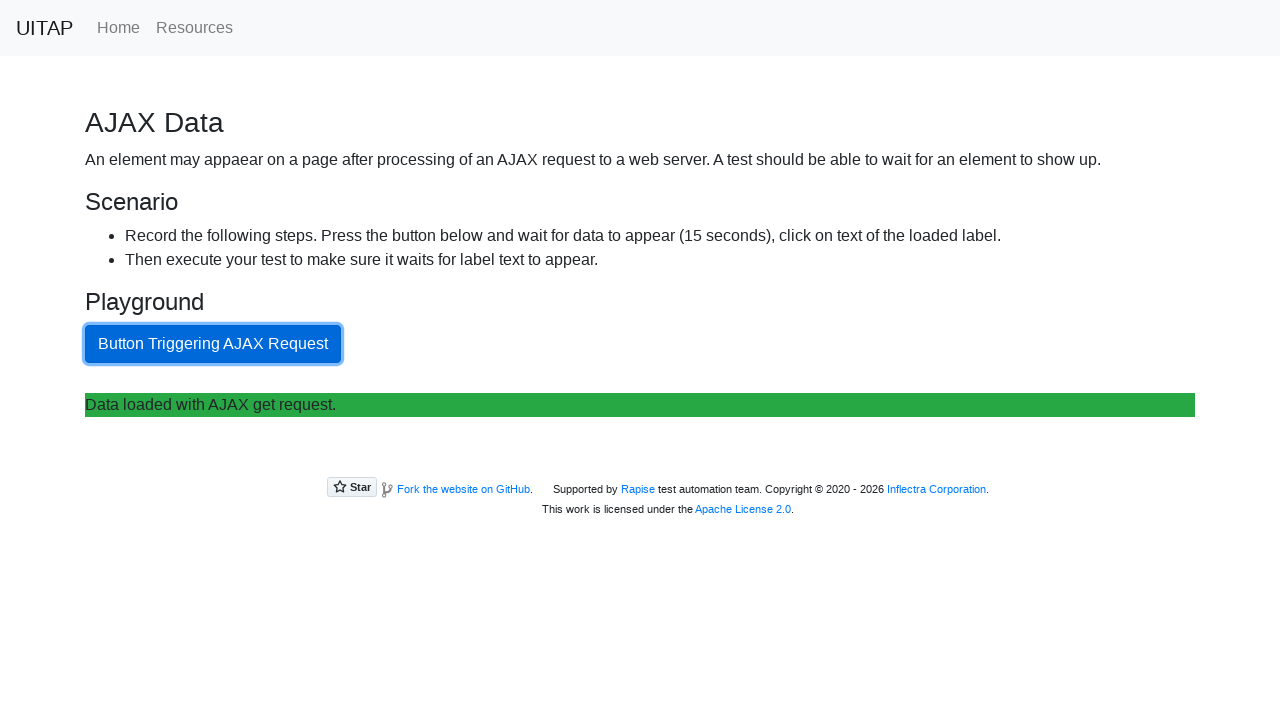

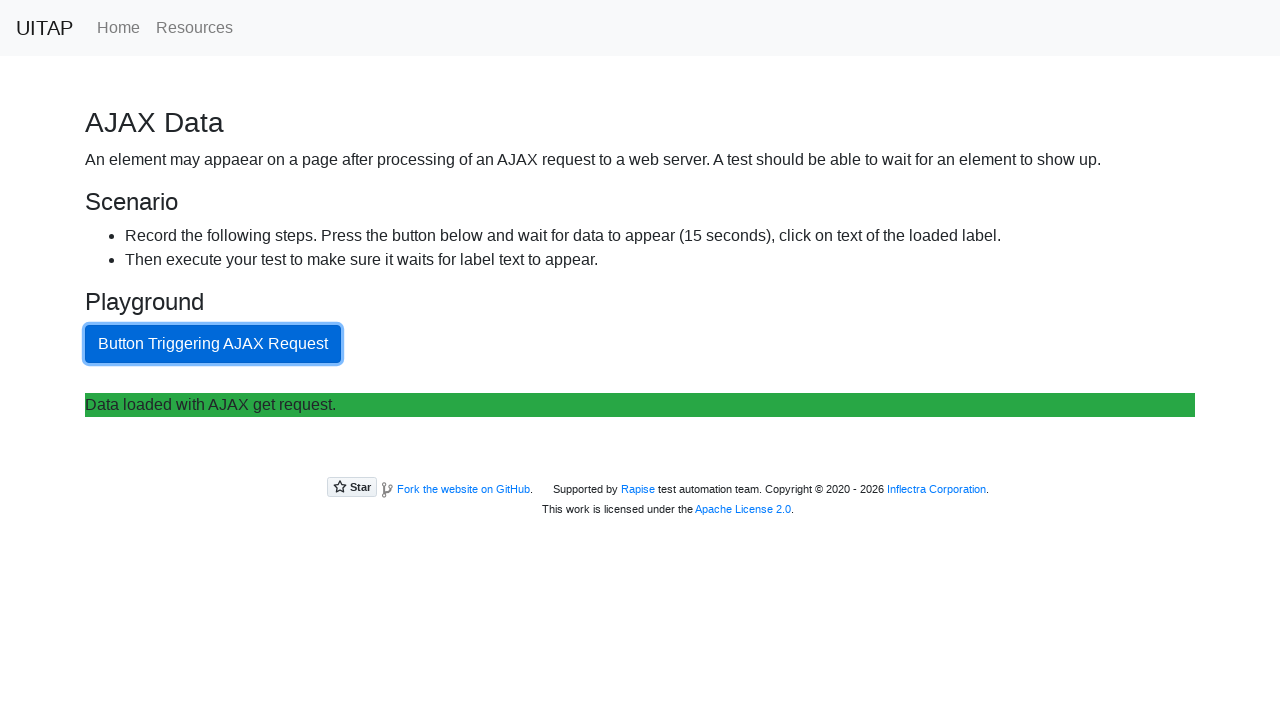